Tests registration form validation for phone number format by entering invalid phone numbers and verifying phone validation error messages.

Starting URL: https://alada.vn/tai-khoan/dang-ky.html

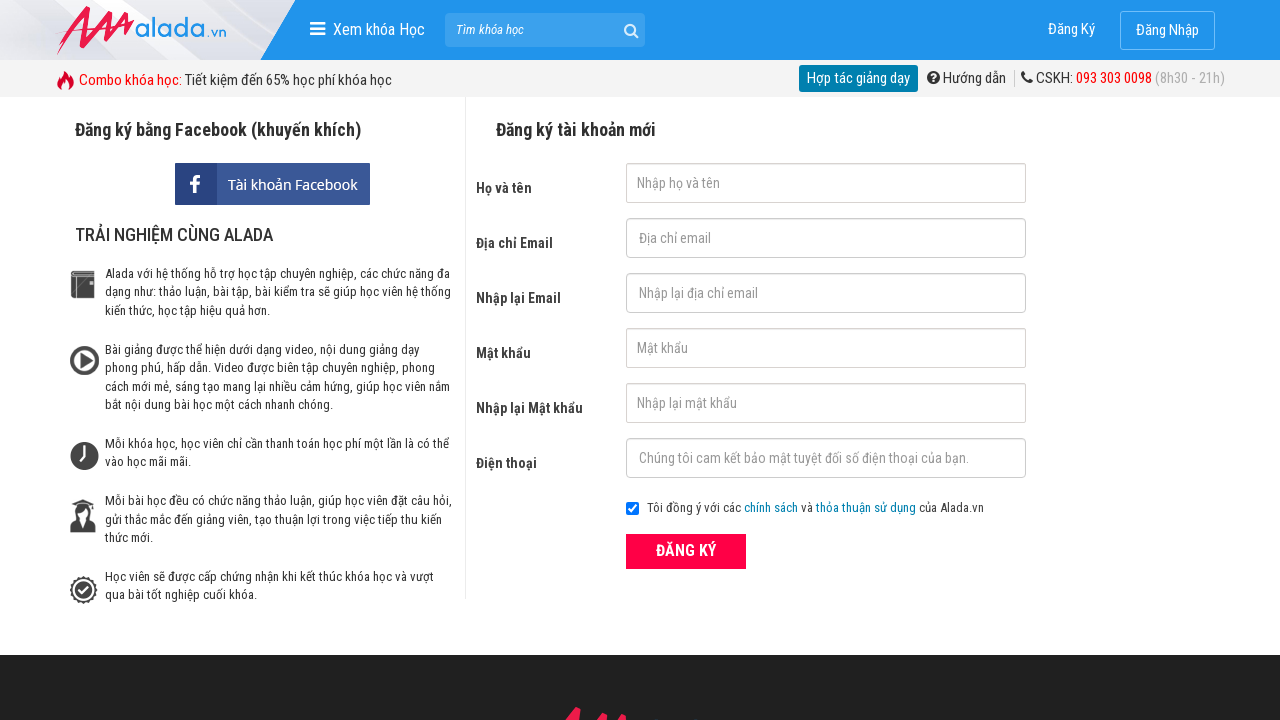

Filled name field with 'Nguyen Dong Thuc' on #txtFirstname
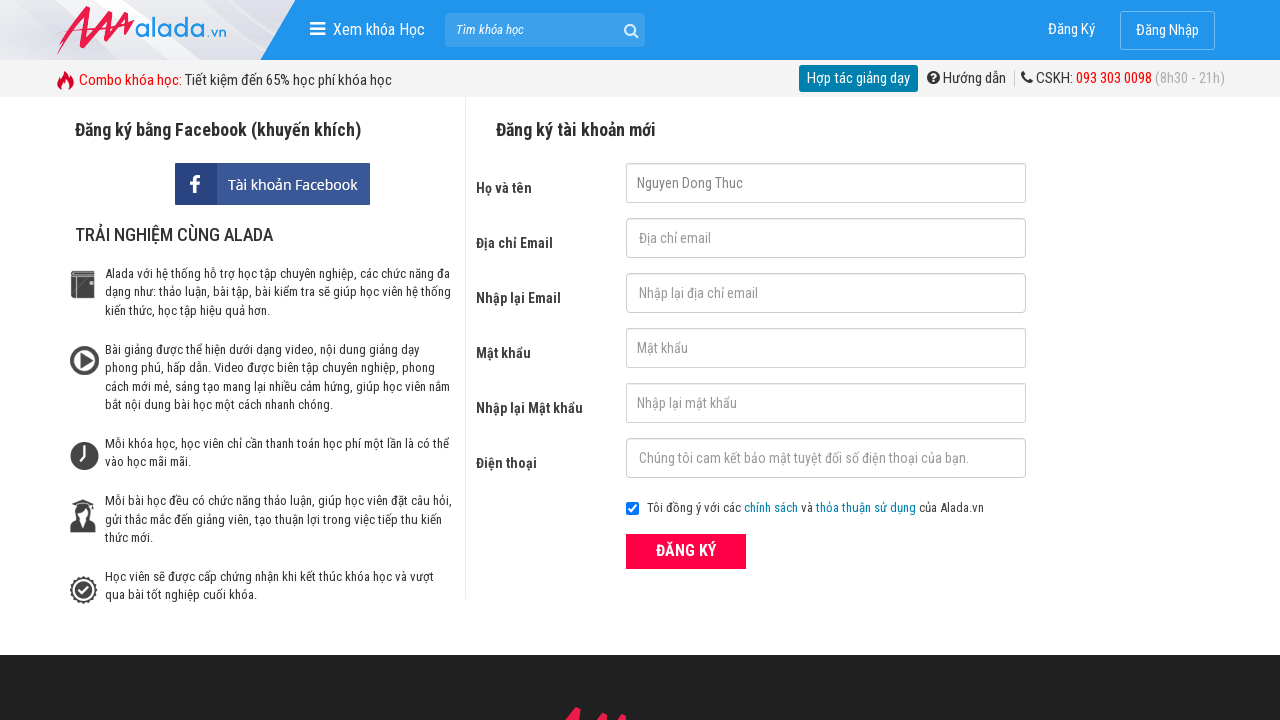

Filled email field with 'testuser2024@gmail.com' on #txtEmail
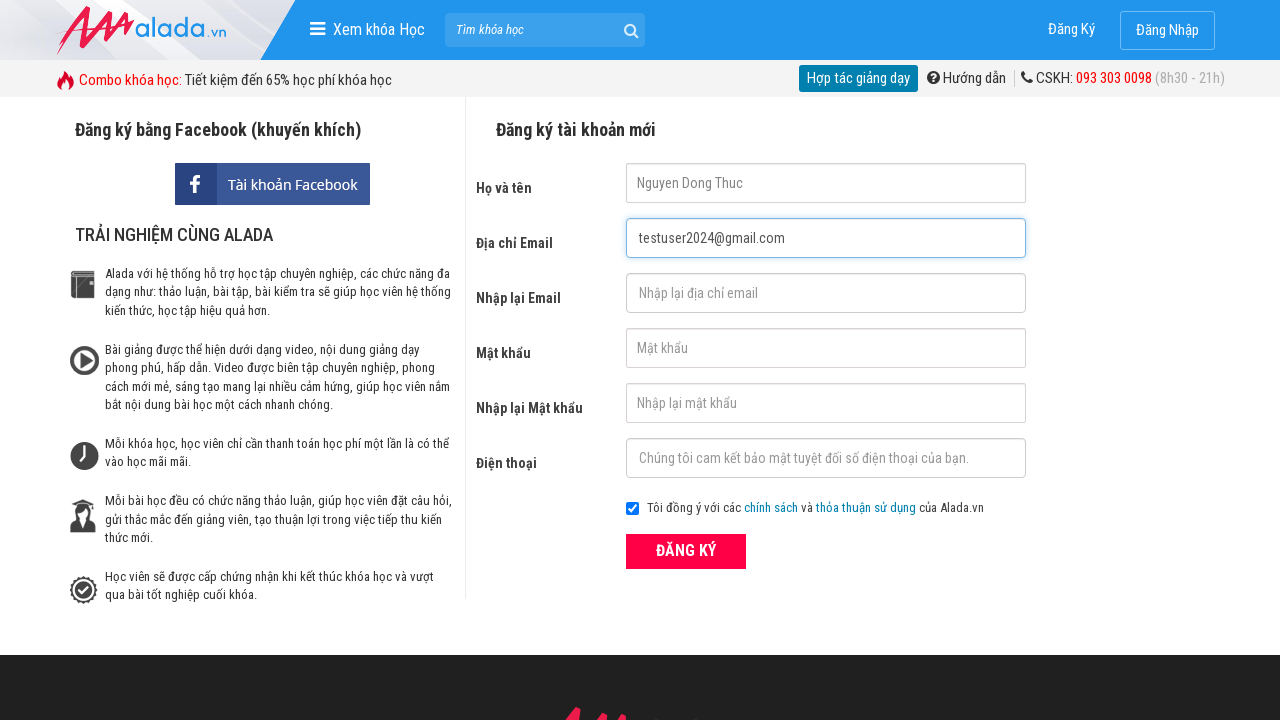

Filled confirm email field with 'testuser2024@gmail.com' on #txtCEmail
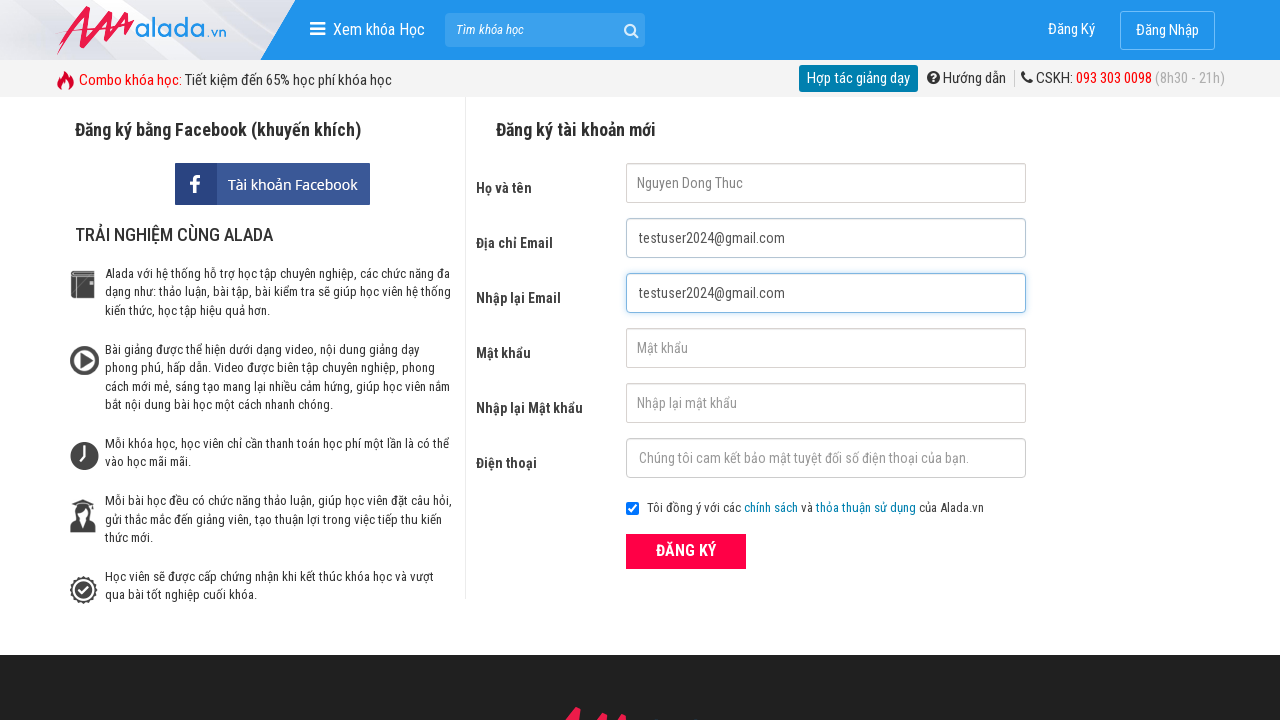

Filled password field with '123456' on #txtPassword
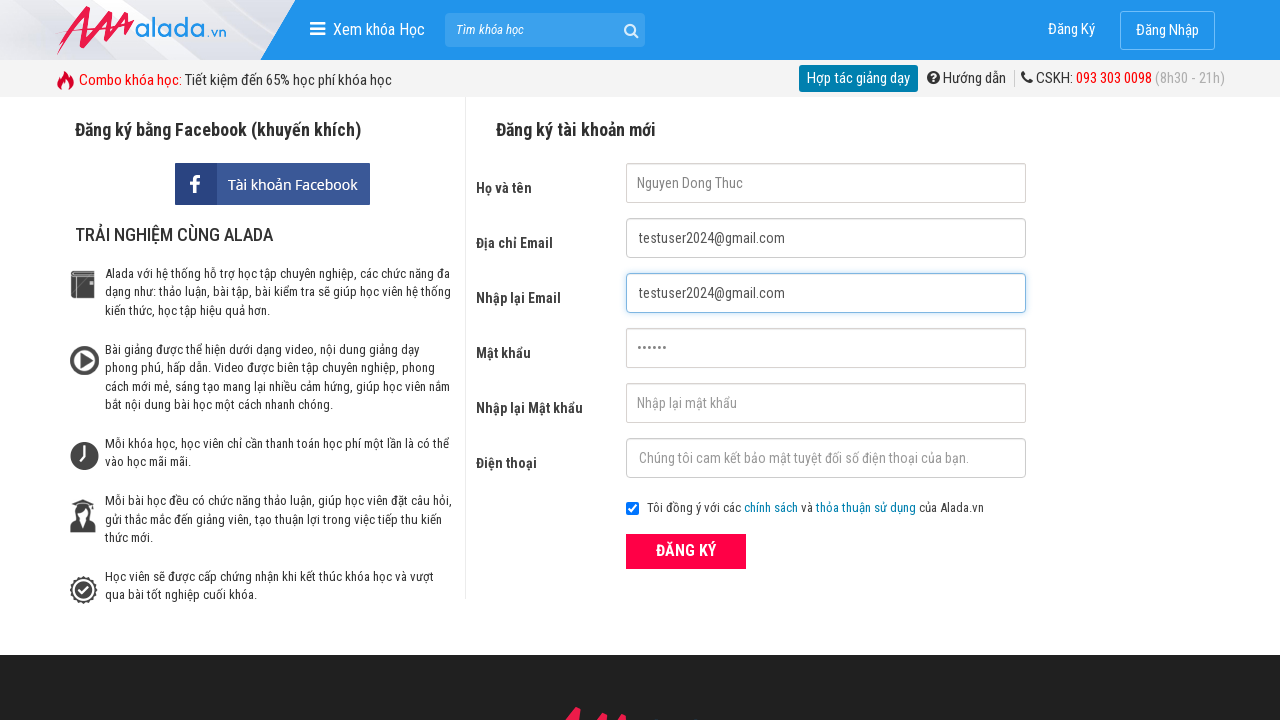

Filled confirm password field with '123457' (mismatched password) on #txtCPassword
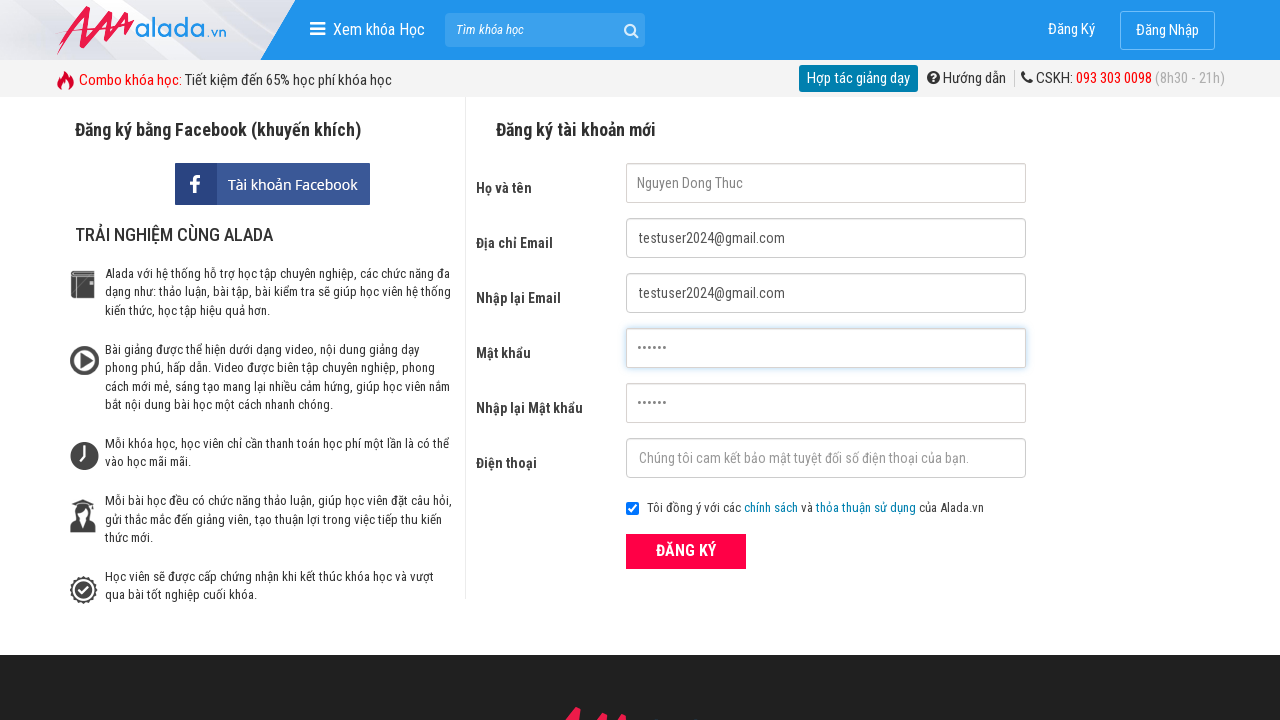

Filled phone field with '090123456789' (12 digits - invalid format) on #txtPhone
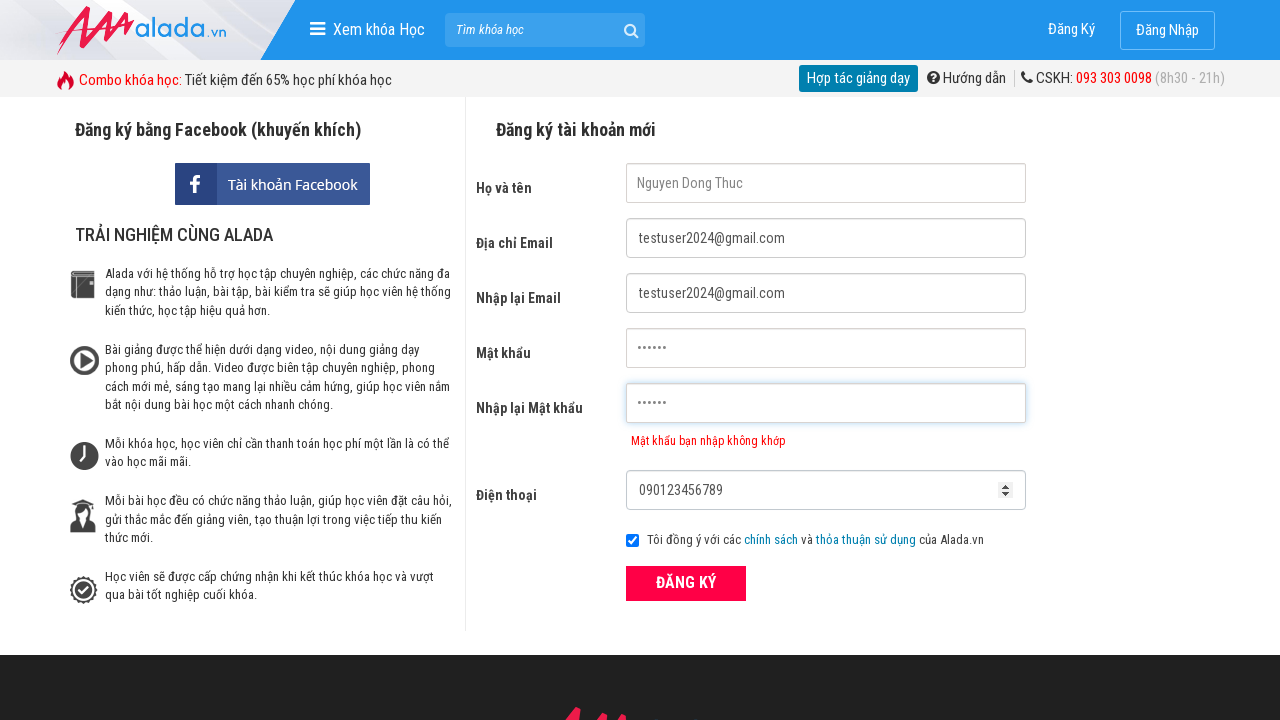

Clicked ĐĂNG KÝ (Register) button at (686, 583) on xpath=//div[@class='field_btn']//button[text()='ĐĂNG KÝ']
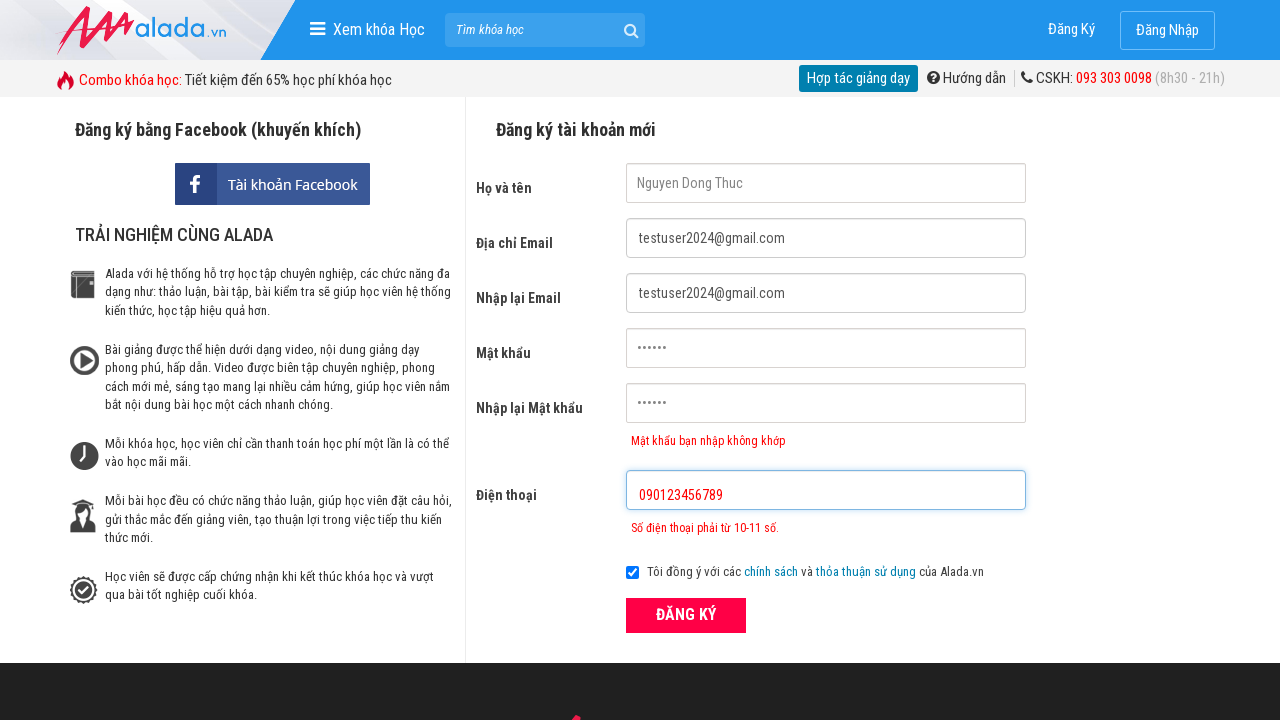

Phone validation error message appeared for 12-digit number
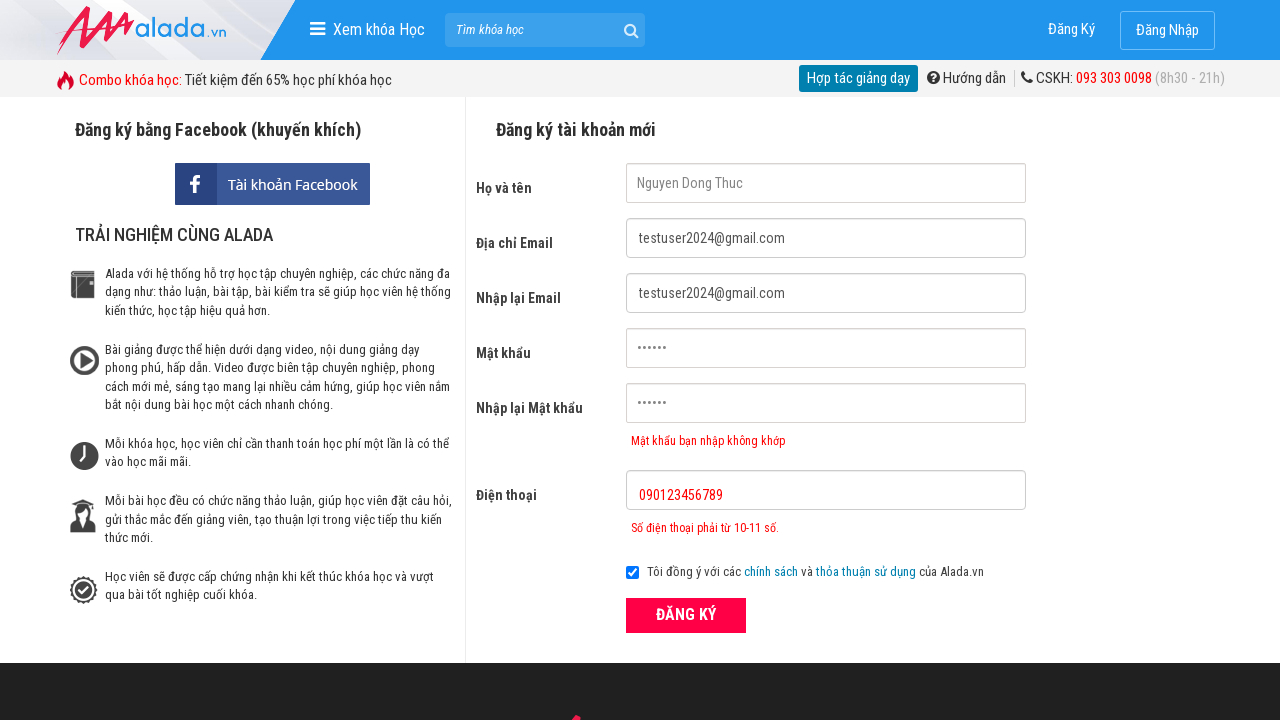

Cleared phone field on #txtPhone
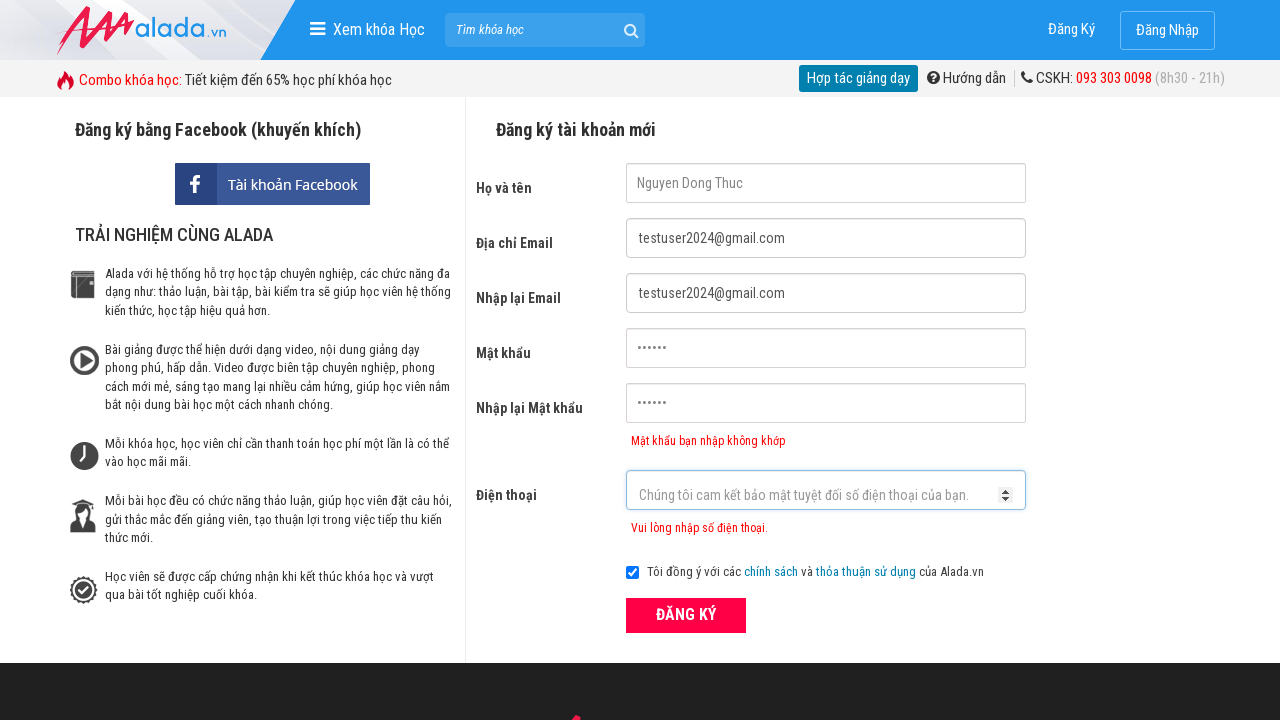

Filled phone field with '90123456789' (invalid prefix - missing leading 0) on #txtPhone
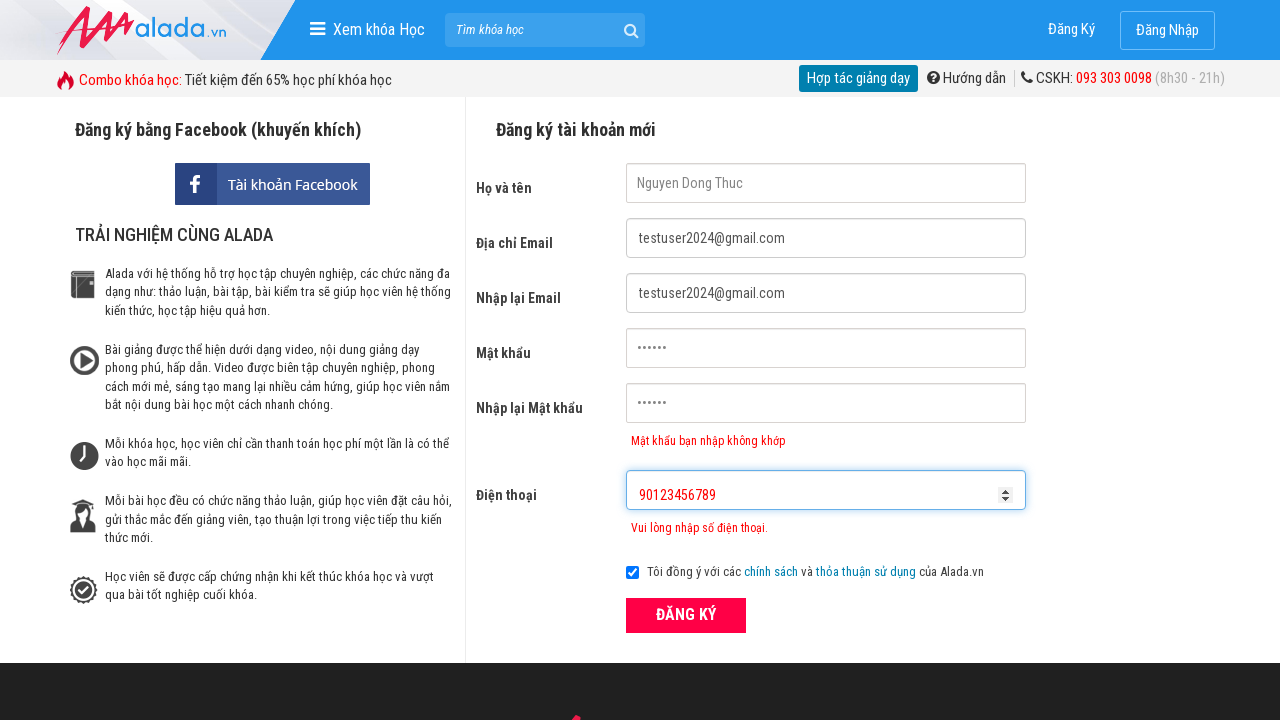

Clicked ĐĂNG KÝ (Register) button again at (686, 615) on xpath=//div[@class='field_btn']//button[text()='ĐĂNG KÝ']
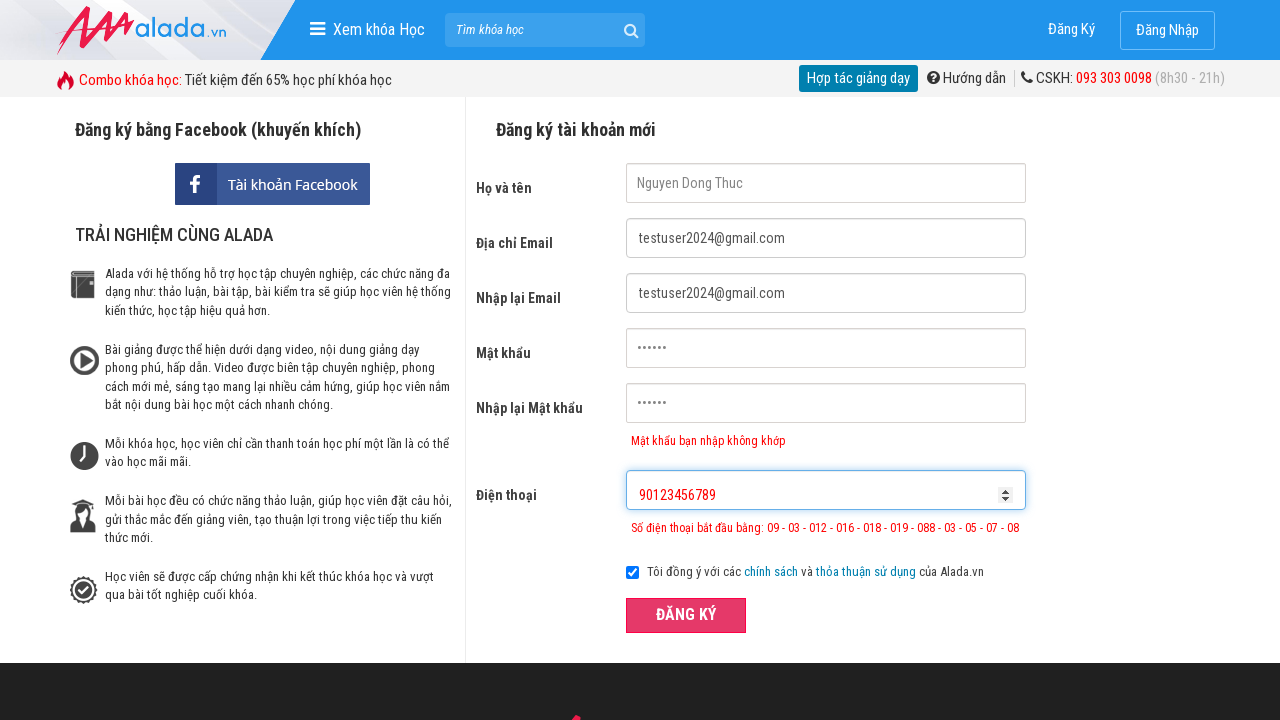

Phone validation error message appeared for invalid prefix format
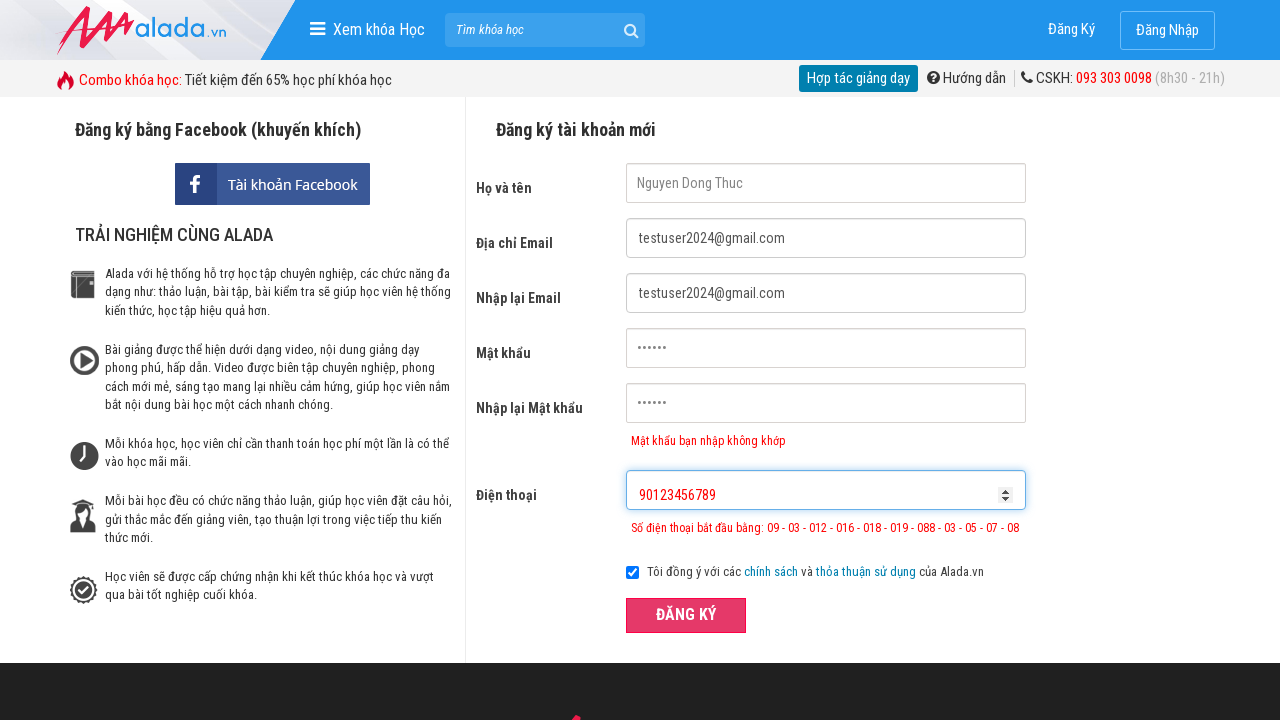

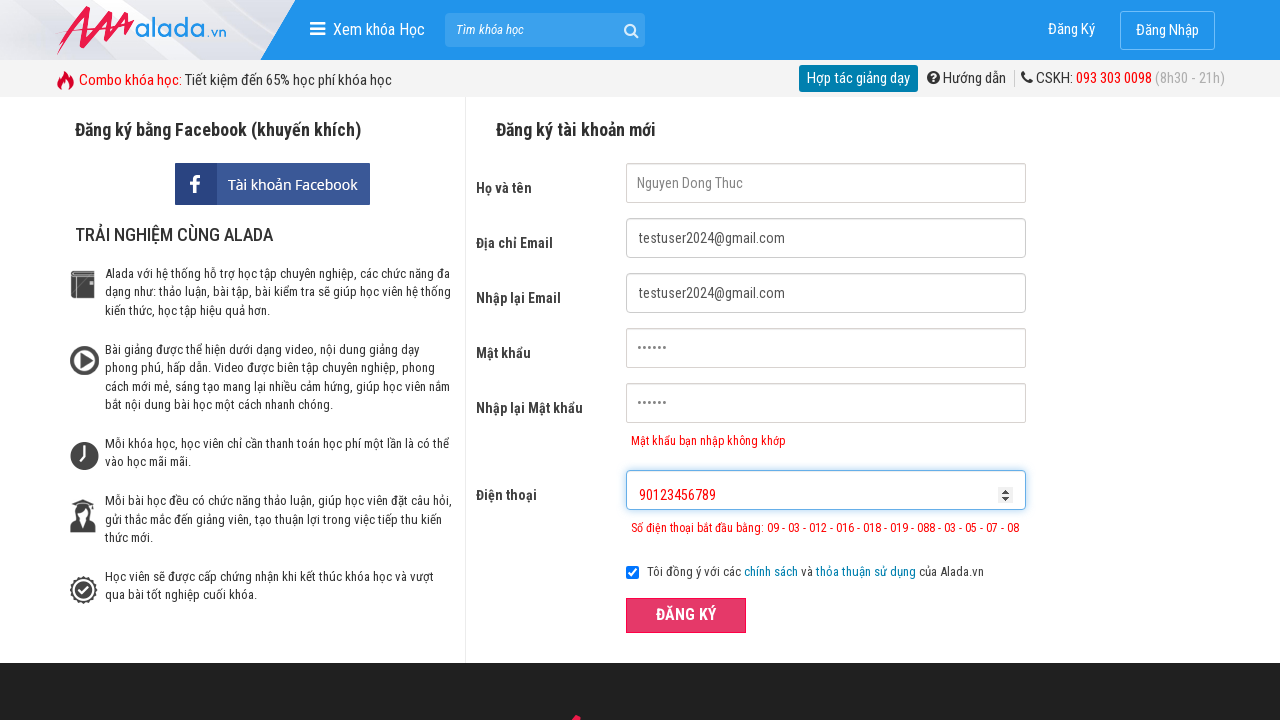